Tests React Semantic UI dropdown by selecting "Matt" and "Elliot Fu" options and verifying the selections.

Starting URL: https://react.semantic-ui.com/maximize/dropdown-example-selection/

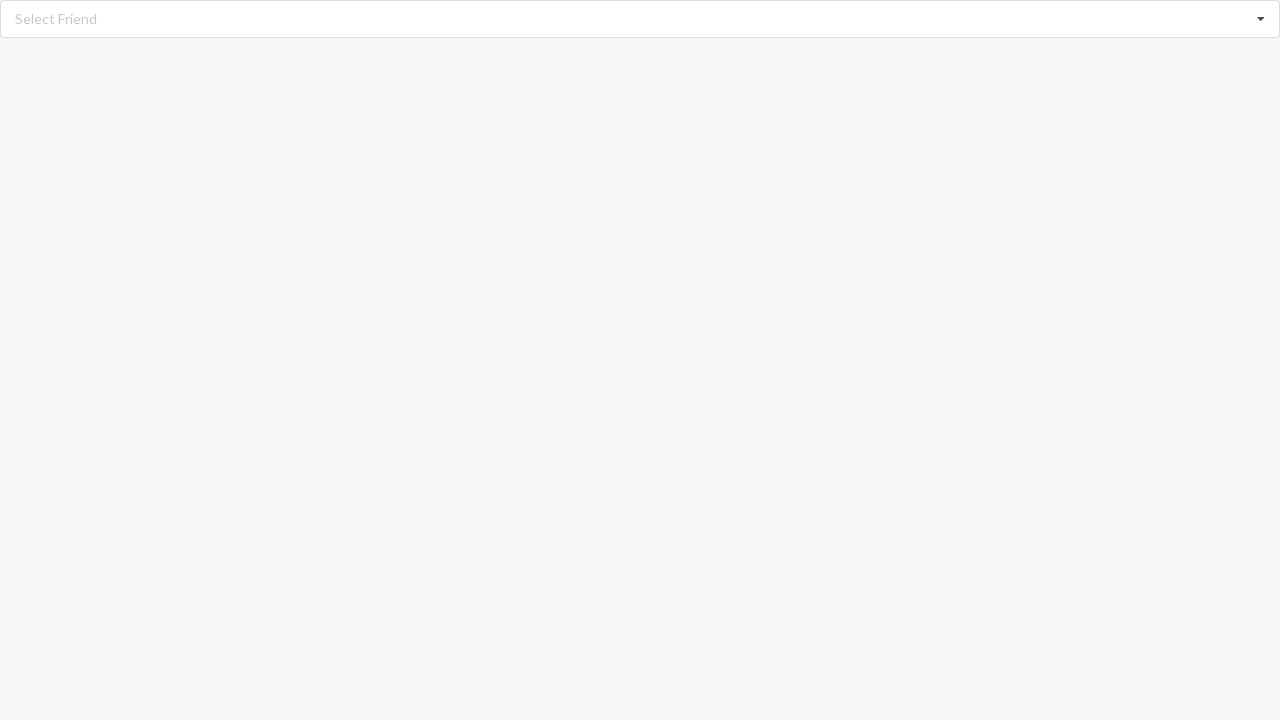

Clicked dropdown to open it at (640, 19) on div[role='listbox']
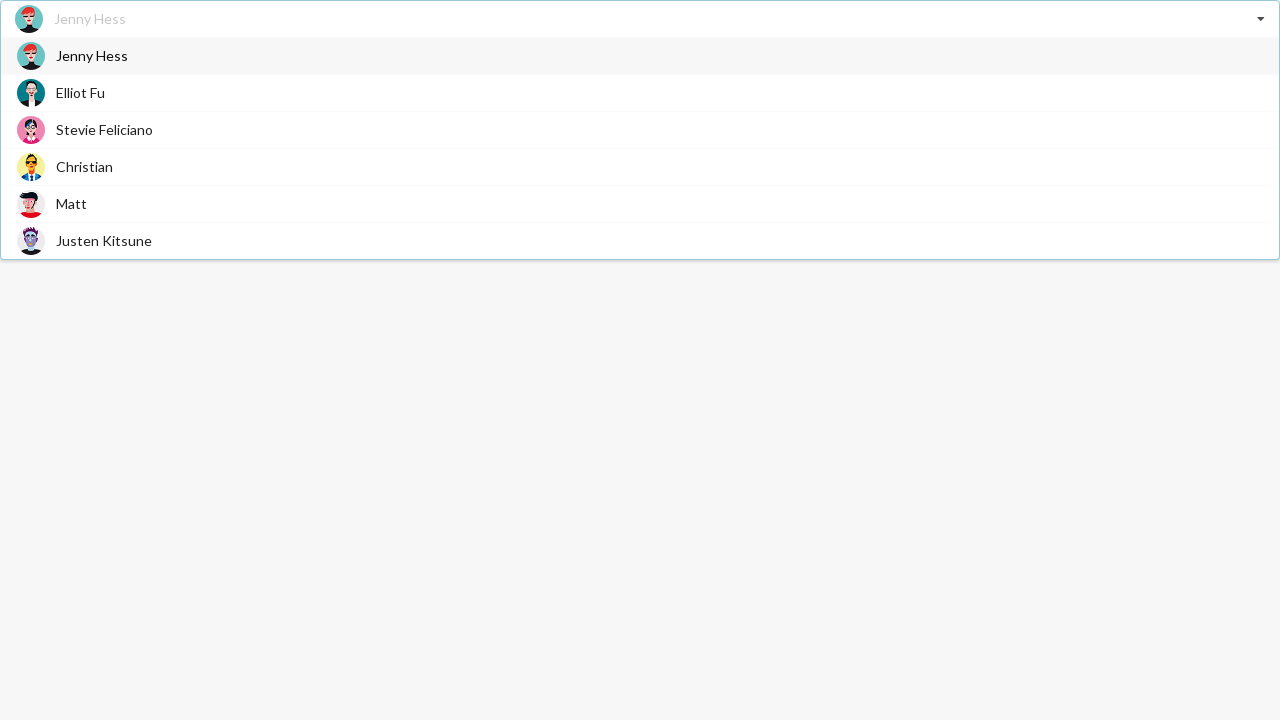

Dropdown options loaded
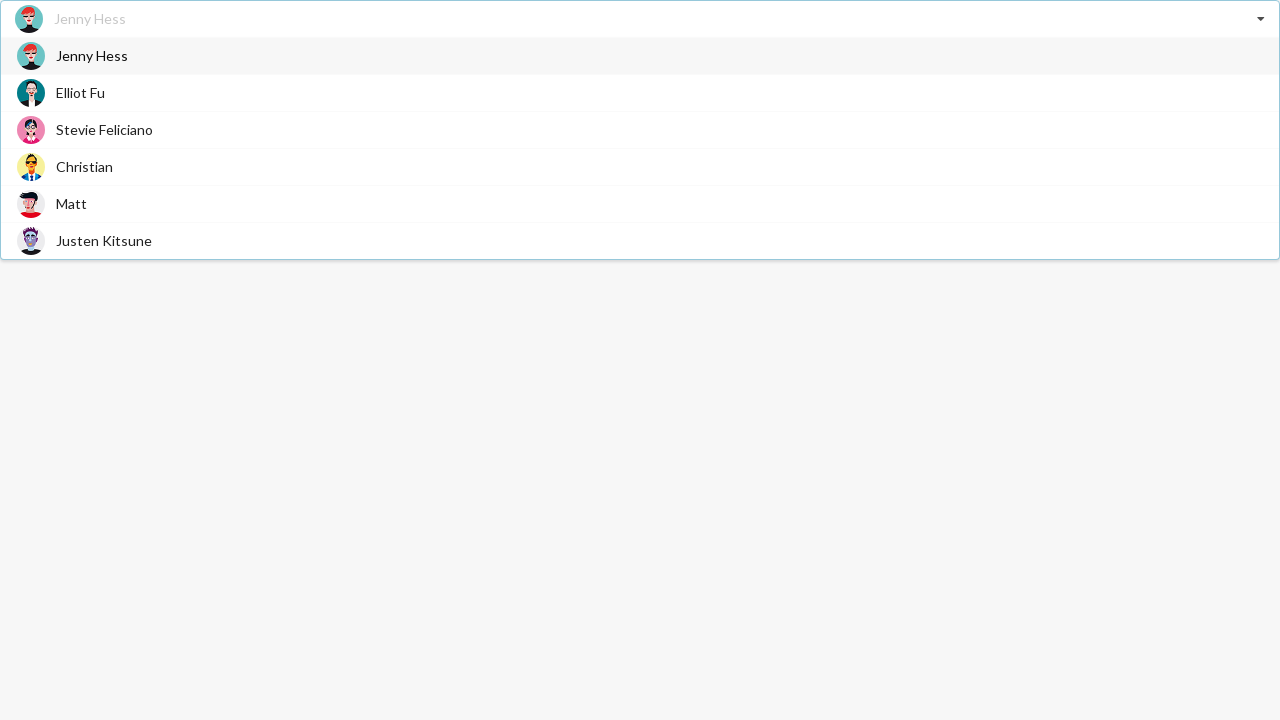

Selected 'Matt' from dropdown at (72, 204) on div[role='listbox'] span:has-text('Matt')
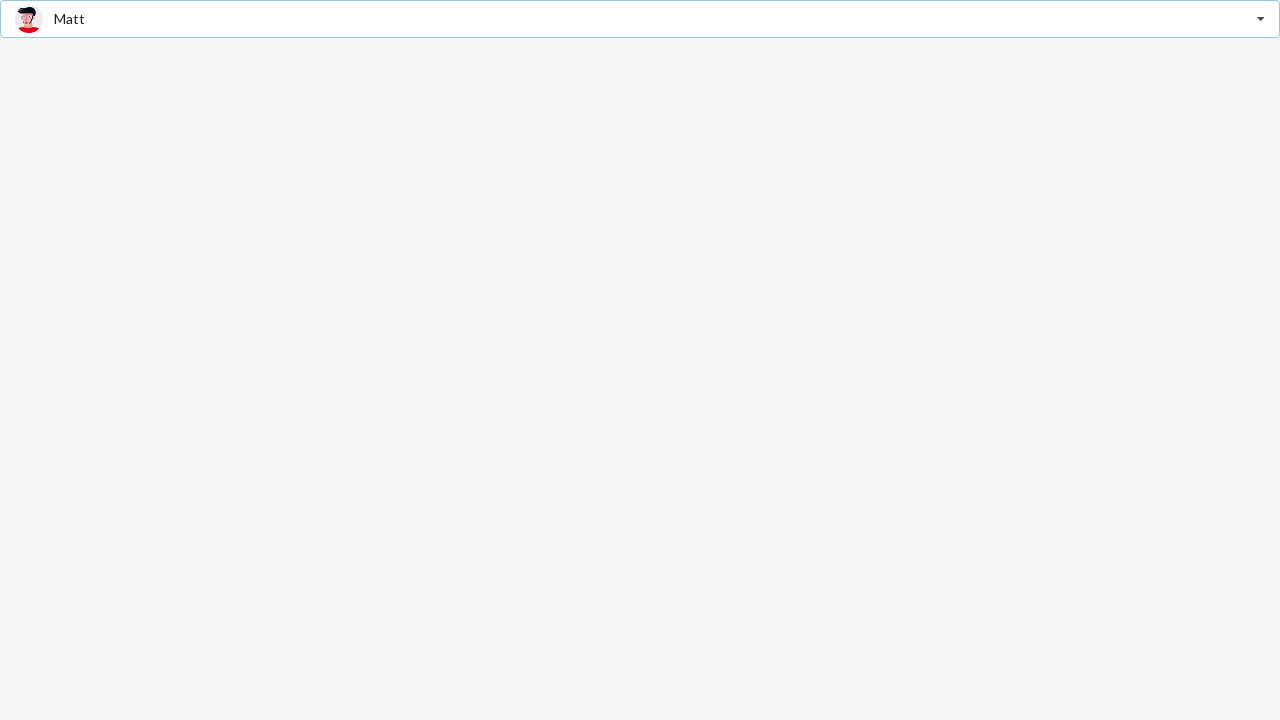

Verified 'Matt' is selected
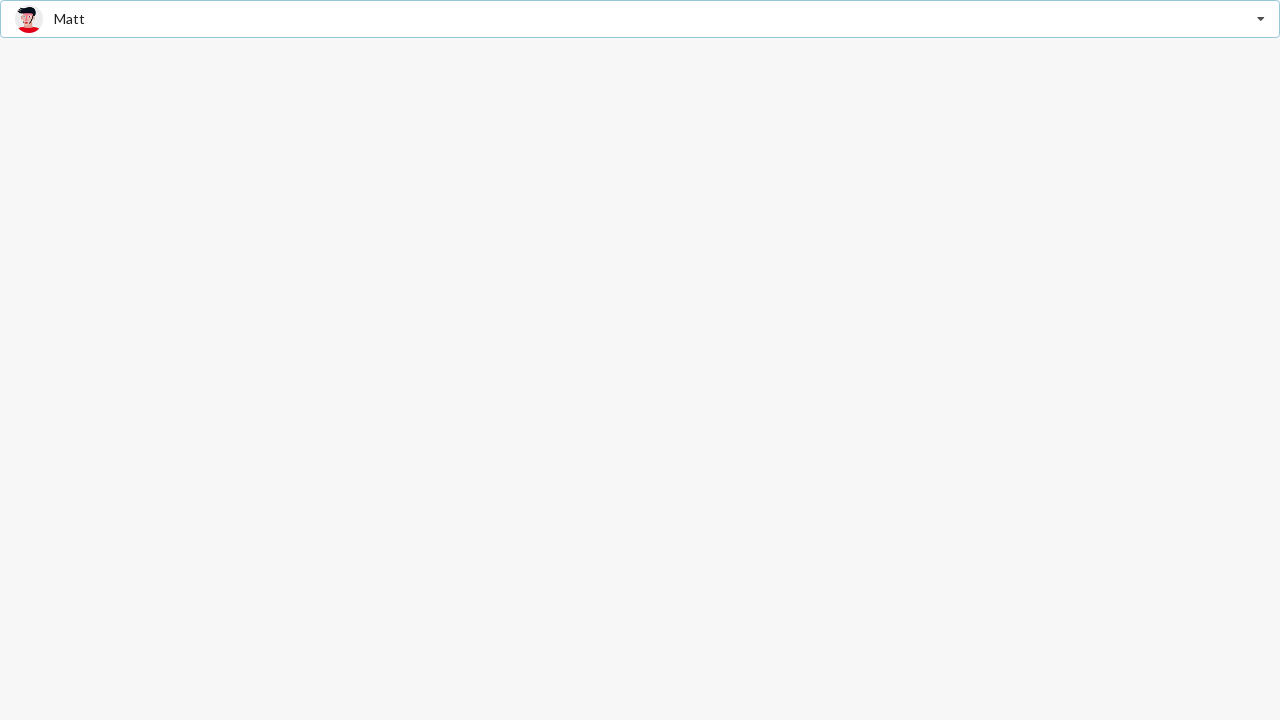

Clicked dropdown to open it again at (640, 19) on div[role='listbox']
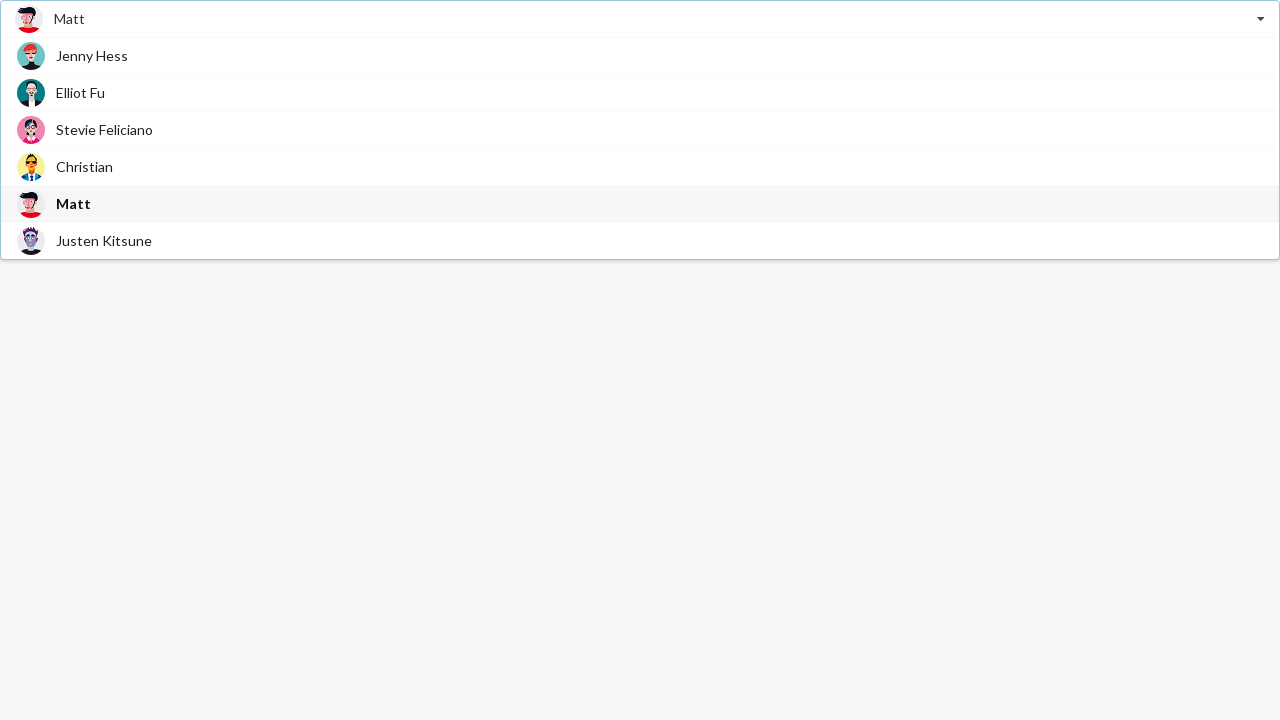

Dropdown options loaded
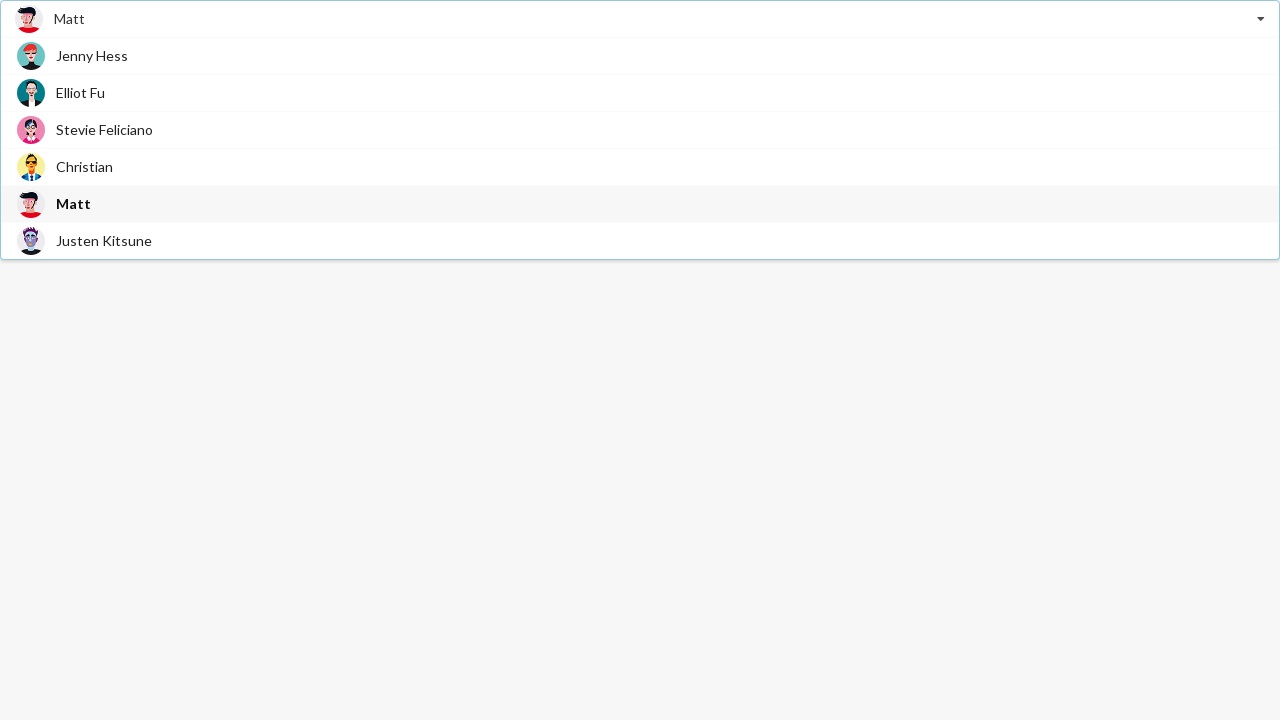

Selected 'Elliot Fu' from dropdown at (80, 92) on div[role='listbox'] span:has-text('Elliot Fu')
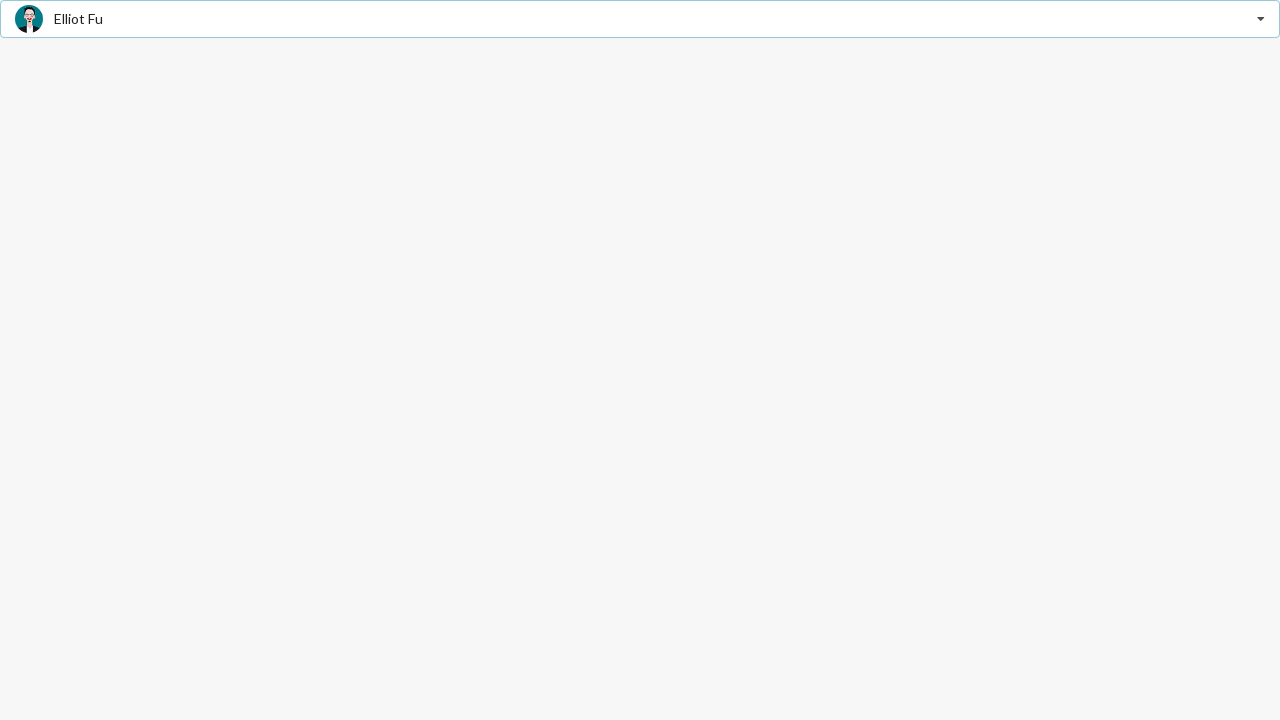

Verified 'Elliot Fu' is selected
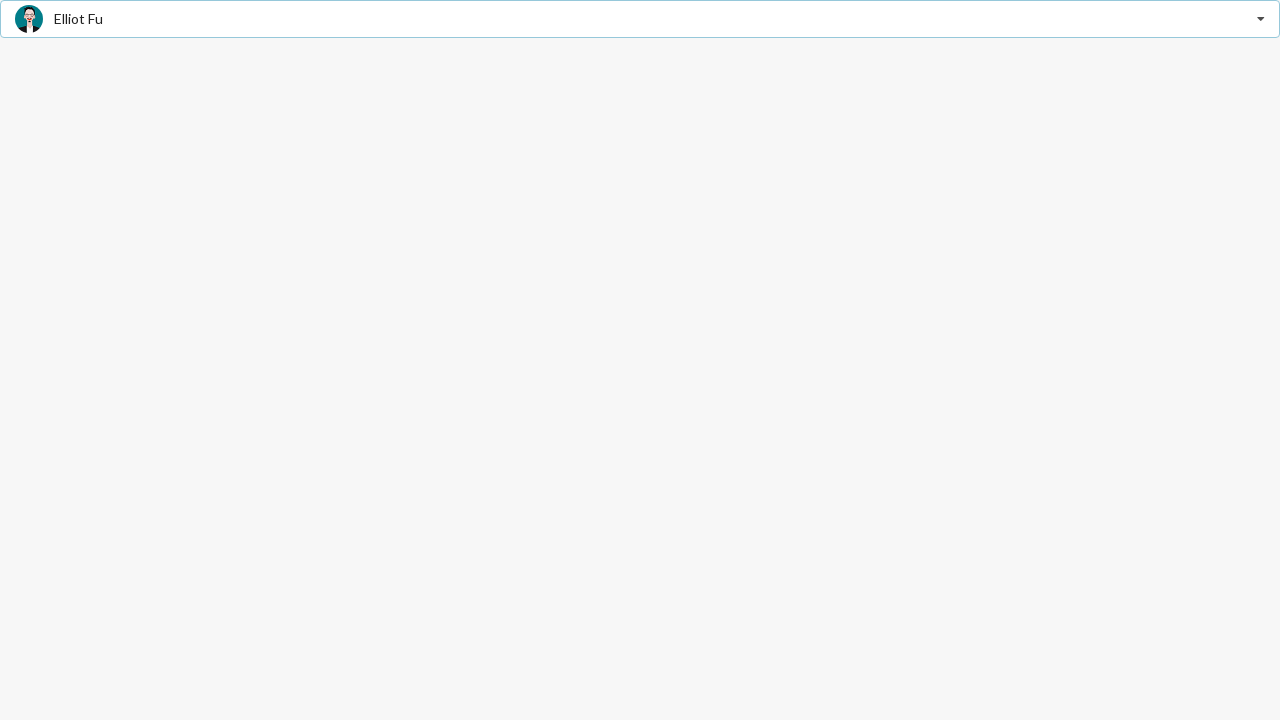

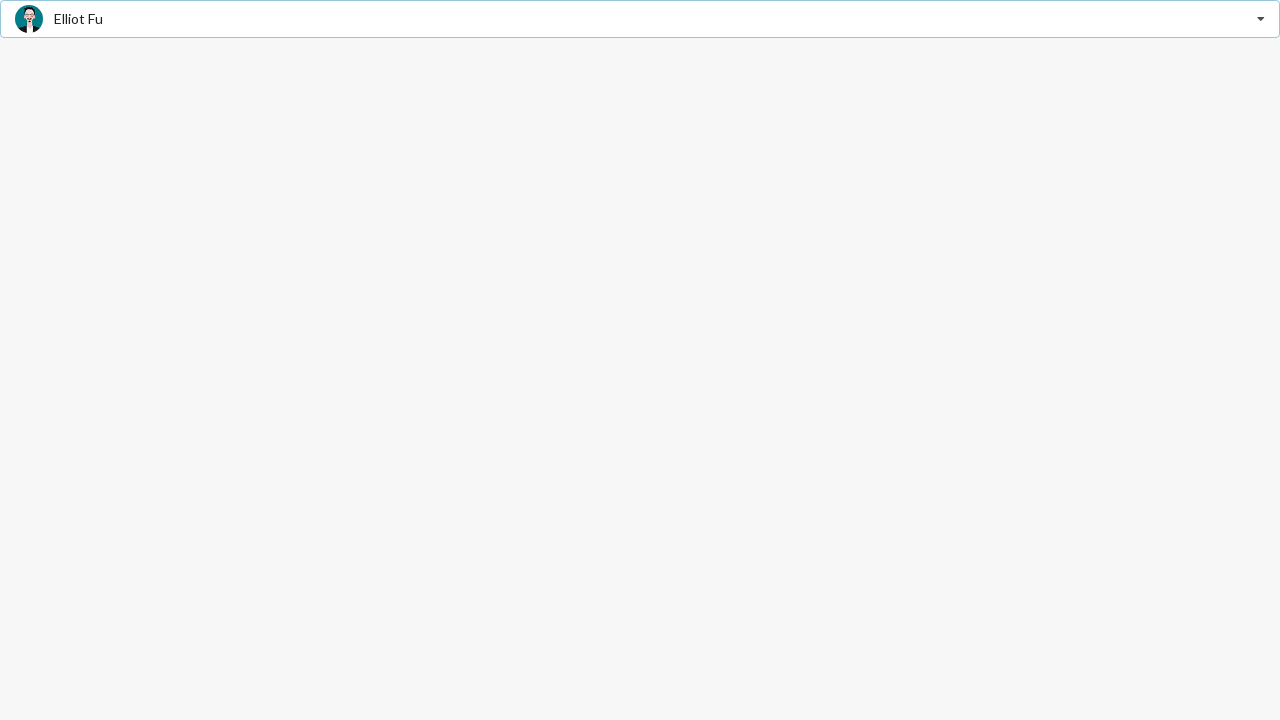